Tests a registration form by filling required fields (first name, last name, email) and verifying successful submission with a congratulations message.

Starting URL: http://suninjuly.github.io/registration1.html

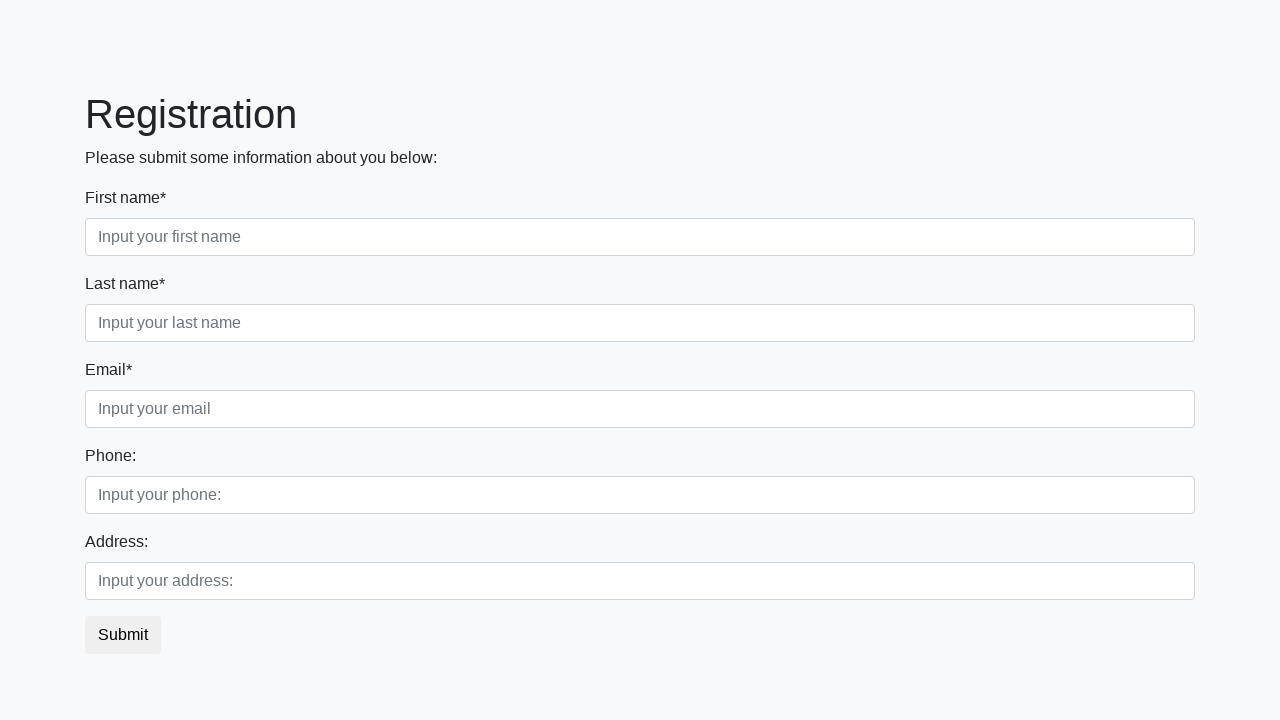

Filled first name field with 'Ivan' on input[placeholder='Input your first name'][required]
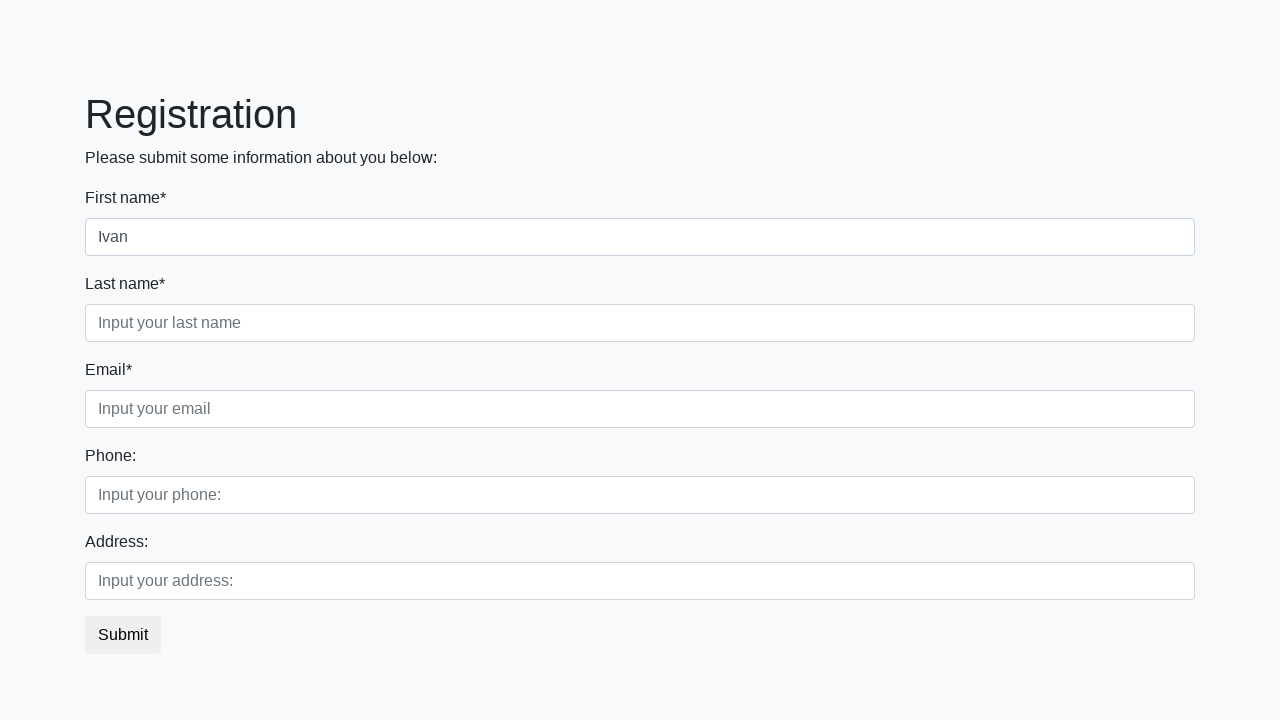

Filled last name field with 'Petrov' on input[placeholder='Input your last name'][required]
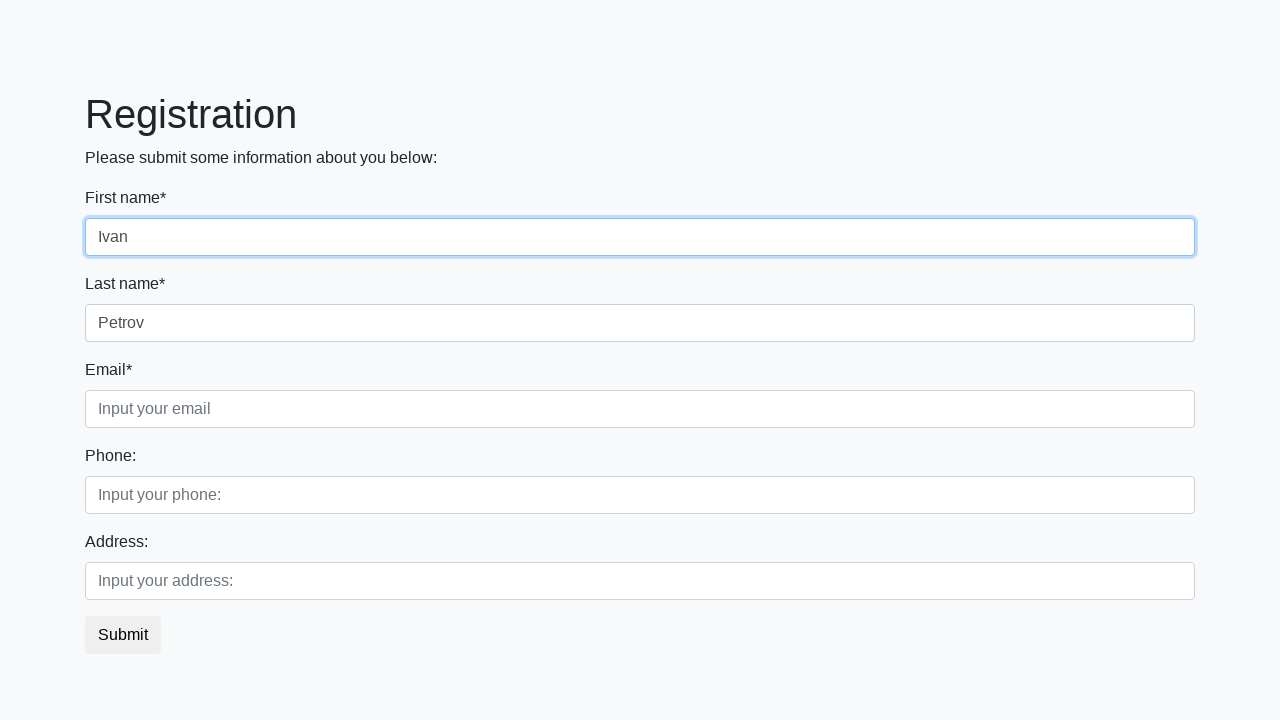

Filled email field with 'ivan.petrov@example.com' on input[placeholder='Input your email'][required]
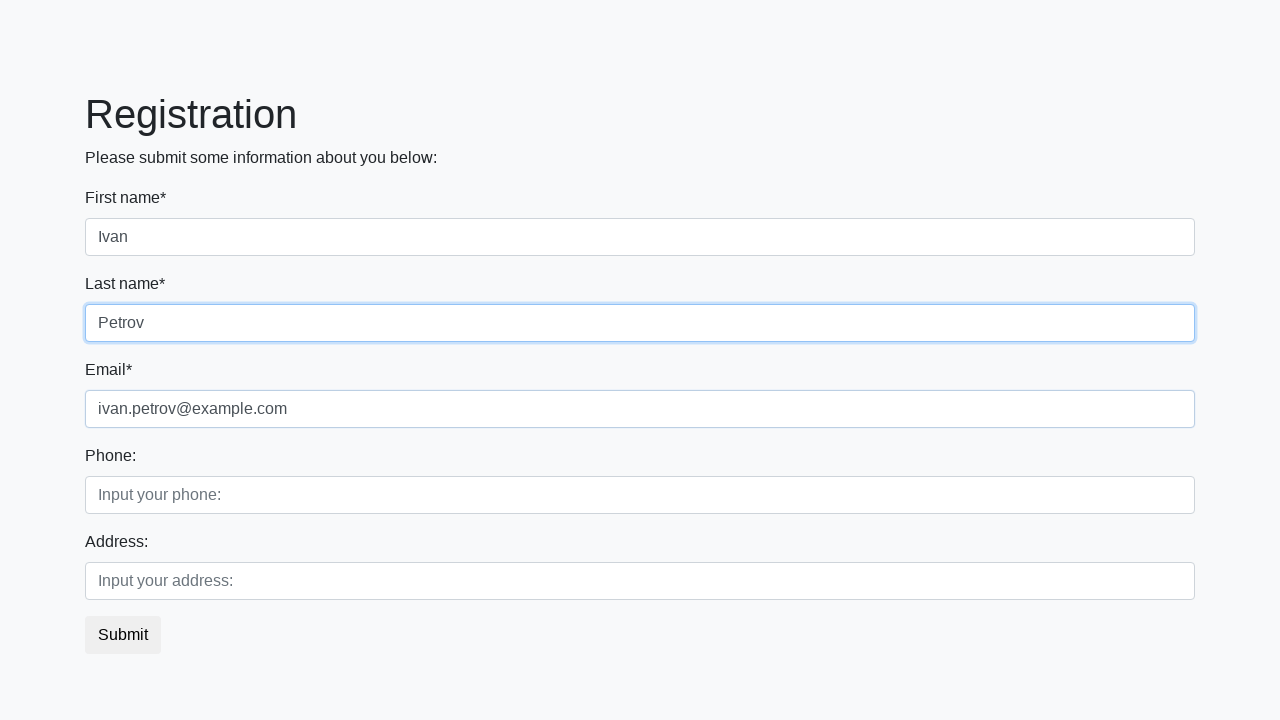

Clicked submit button to register at (123, 635) on button.btn
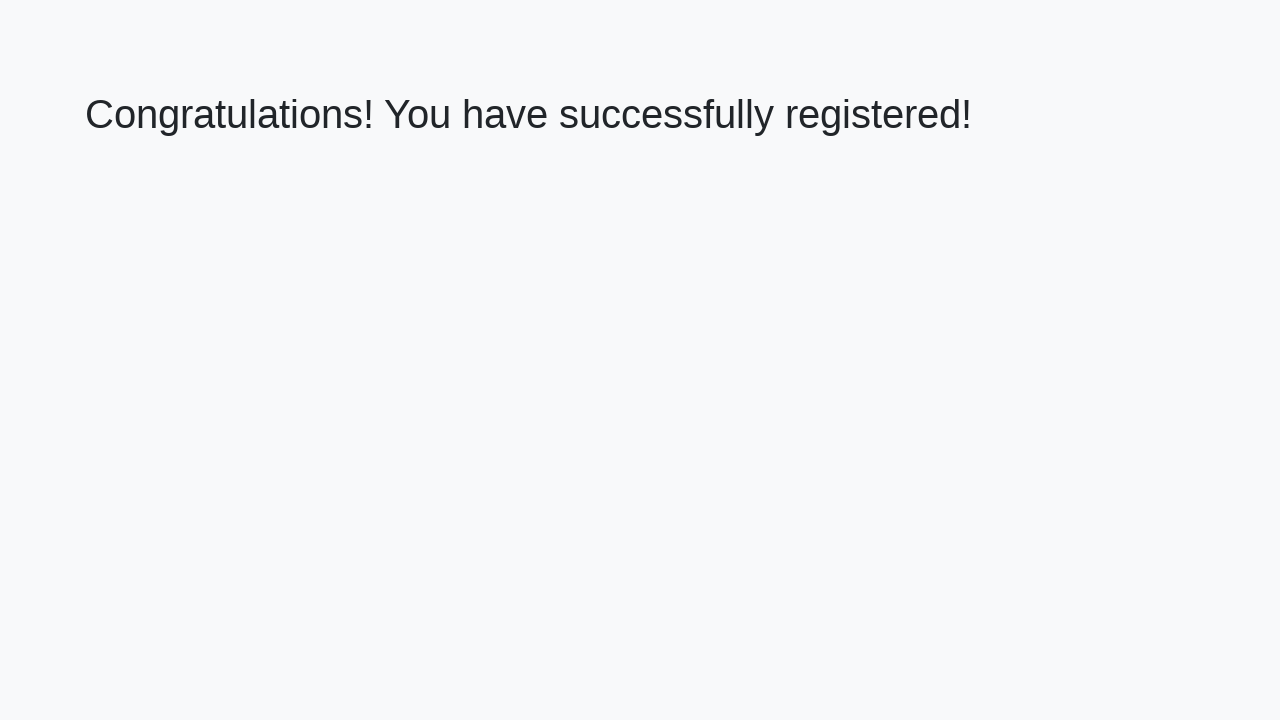

Success message heading loaded
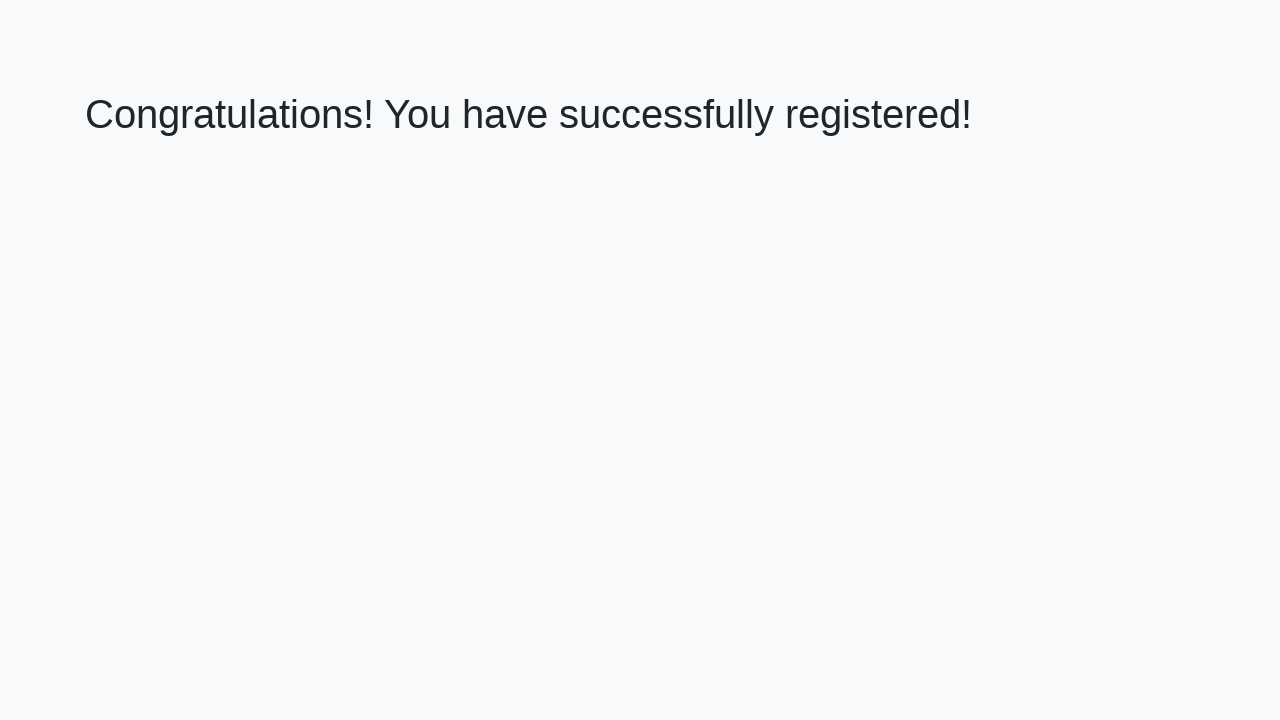

Retrieved success message text
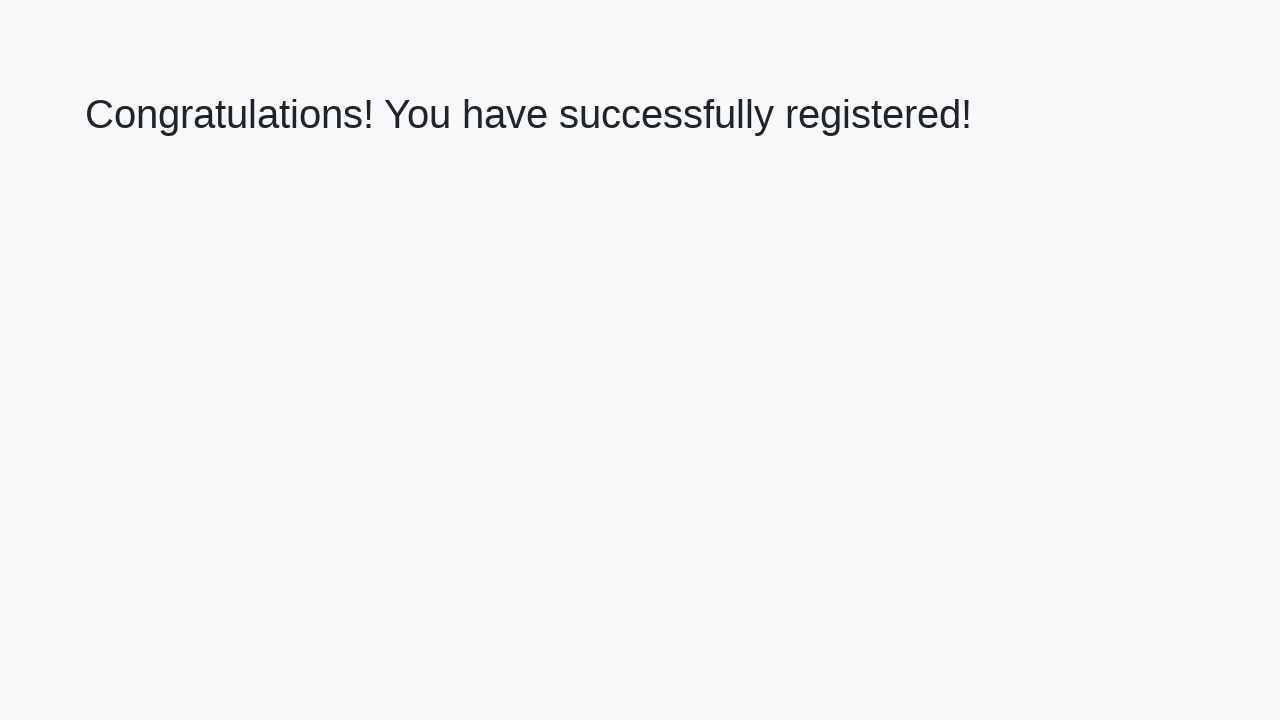

Verified congratulations message displayed
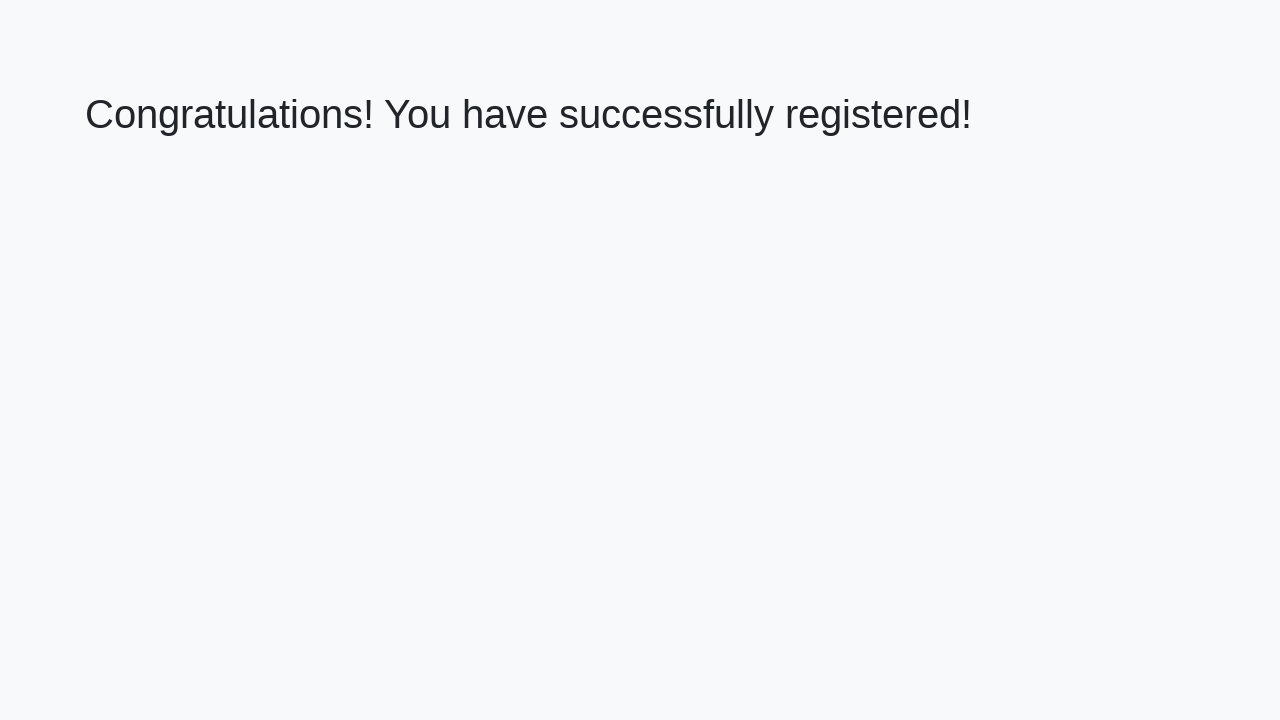

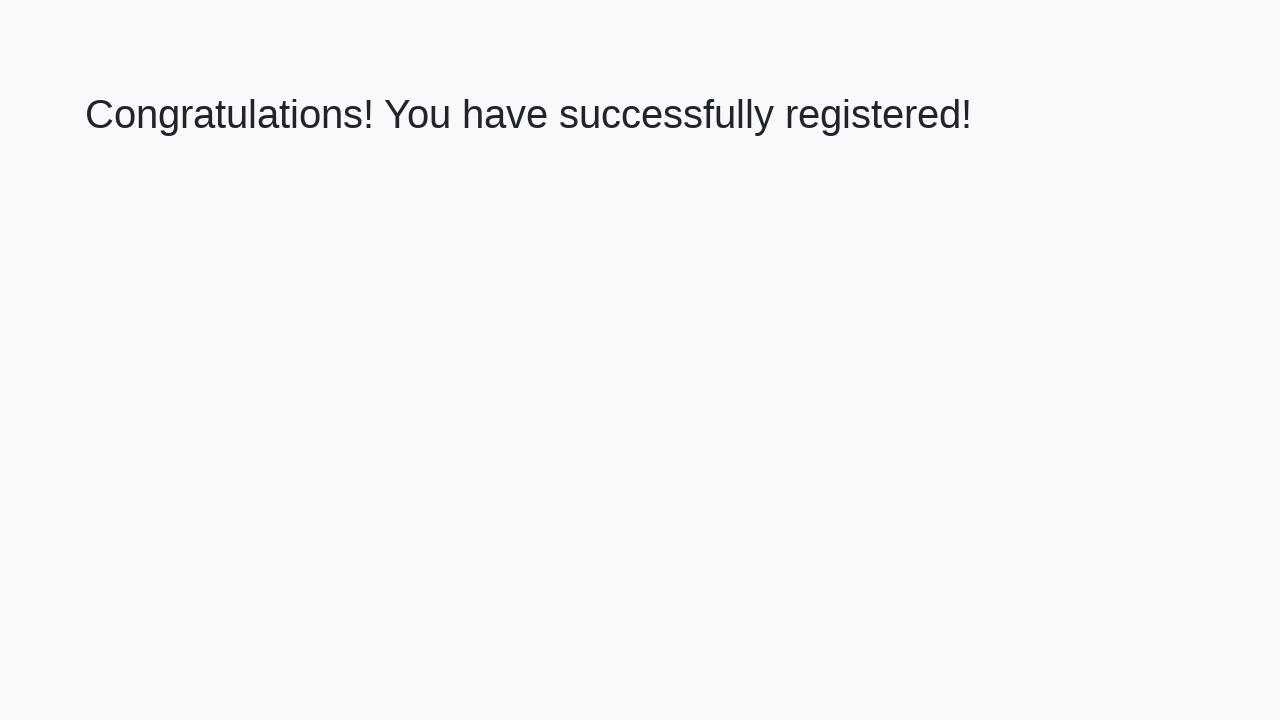